Navigates through paginated quote pages on quotes.toscrape.com, verifying that quotes are displayed on each page and navigating to subsequent pages until no more quotes are found.

Starting URL: https://quotes.toscrape.com/

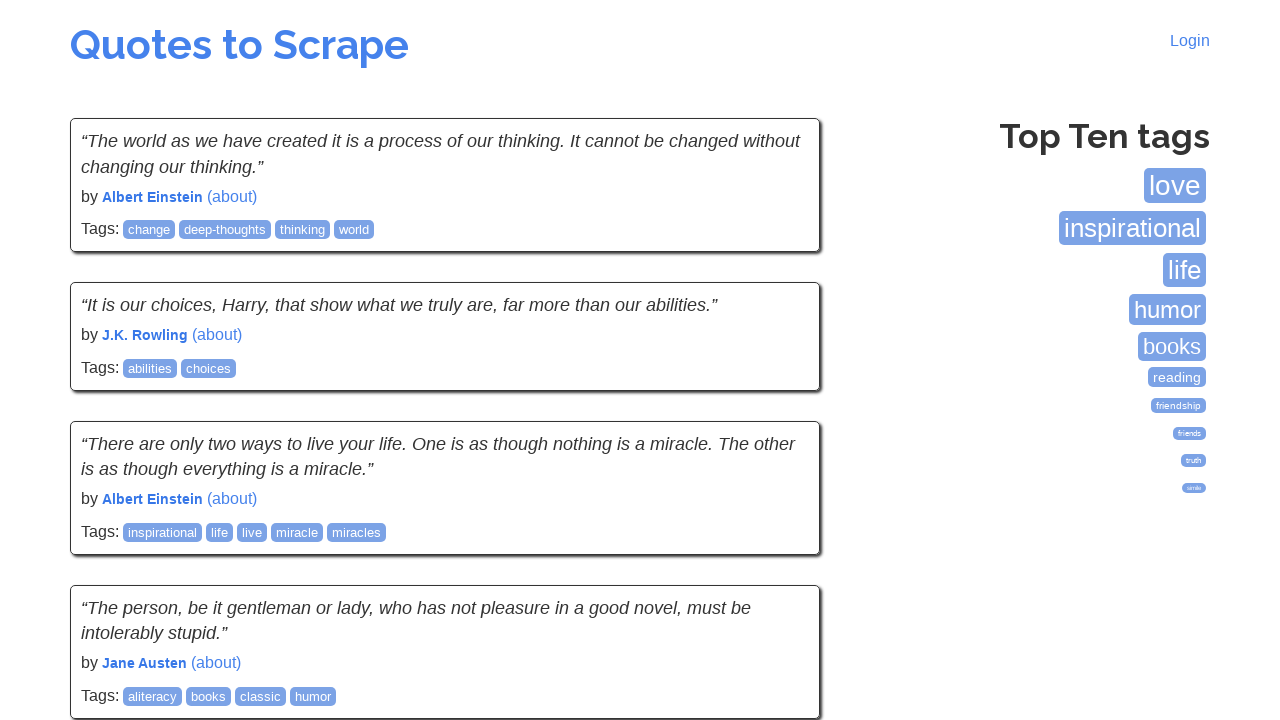

Waited for quote elements to load on the first page
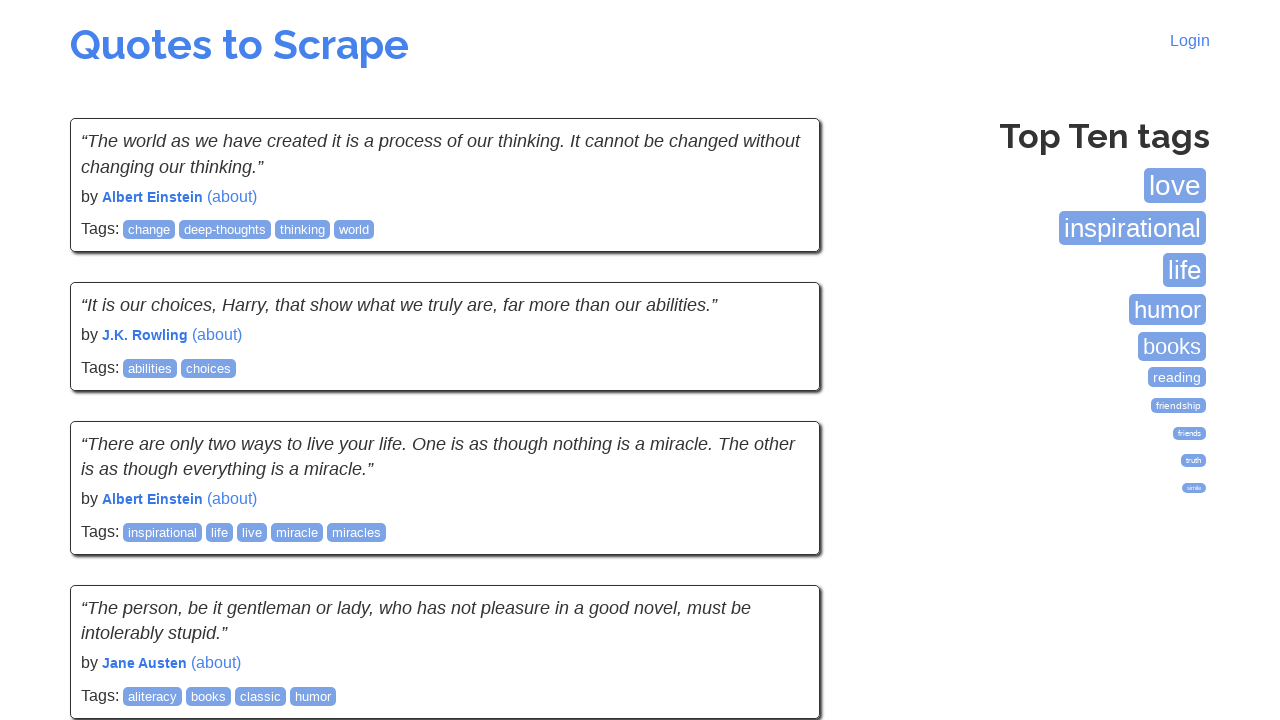

Verified first quote text element is present
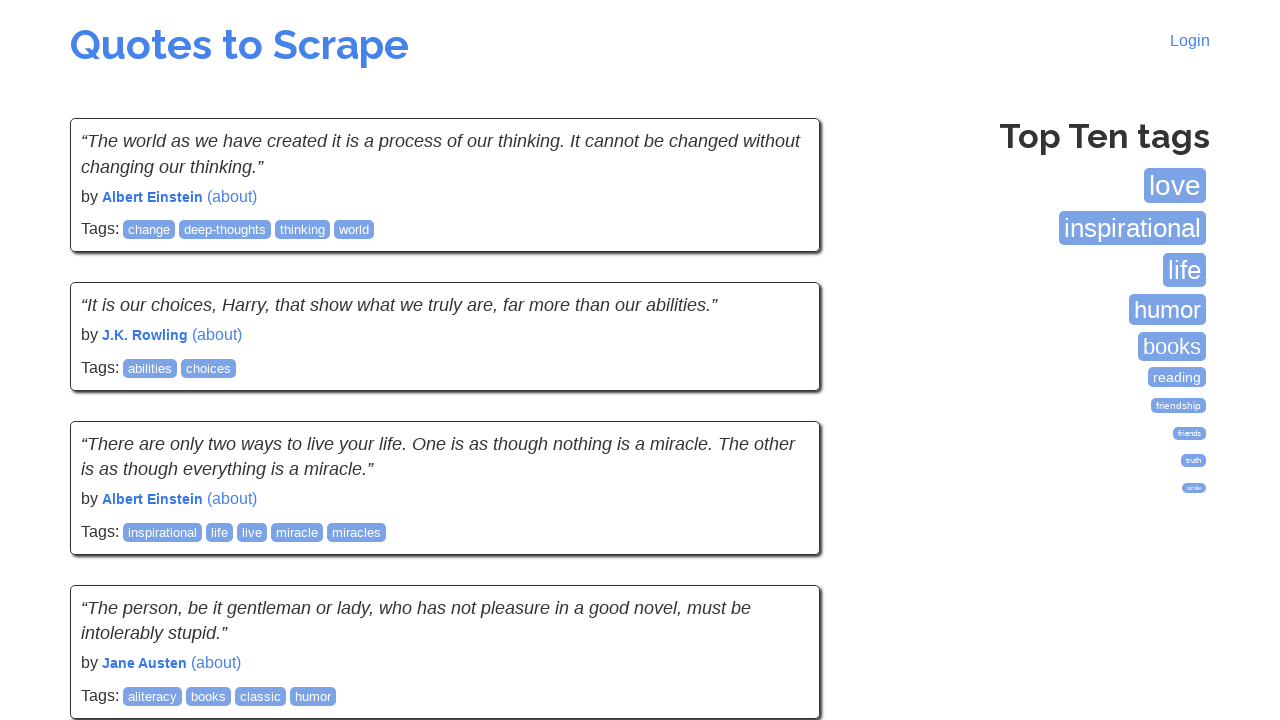

Verified first quote author element is present
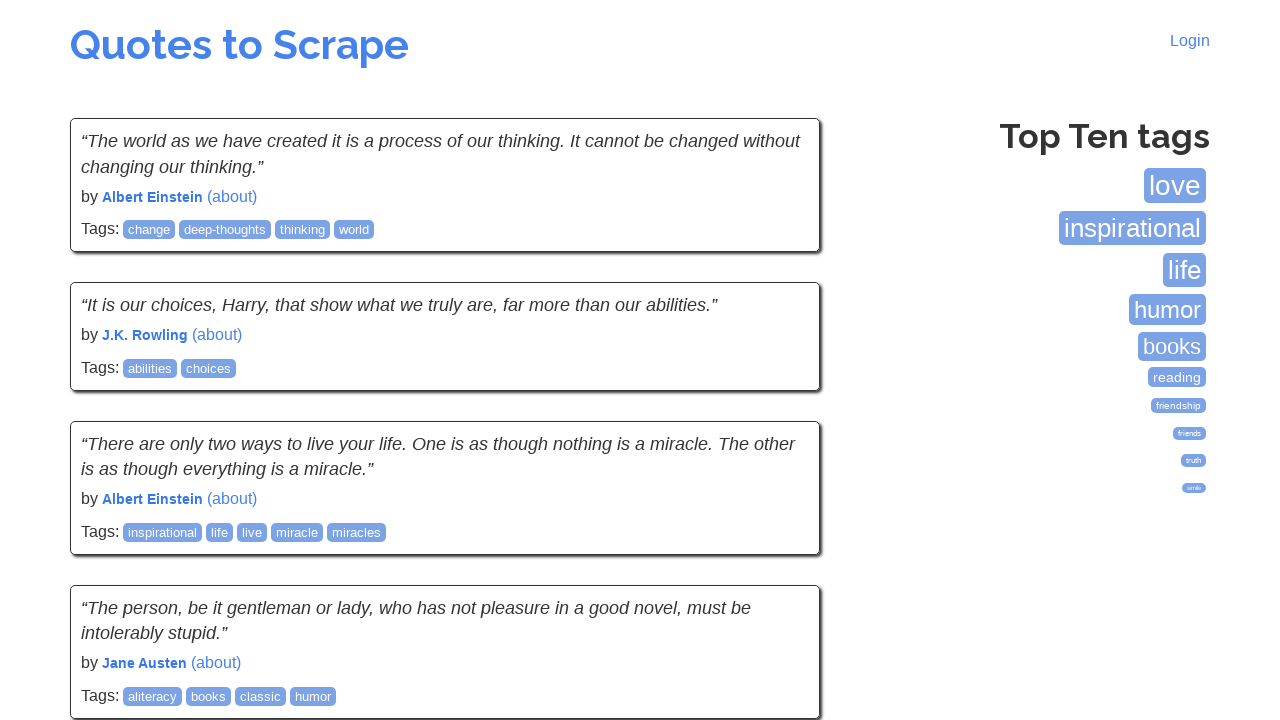

Navigated to page 2
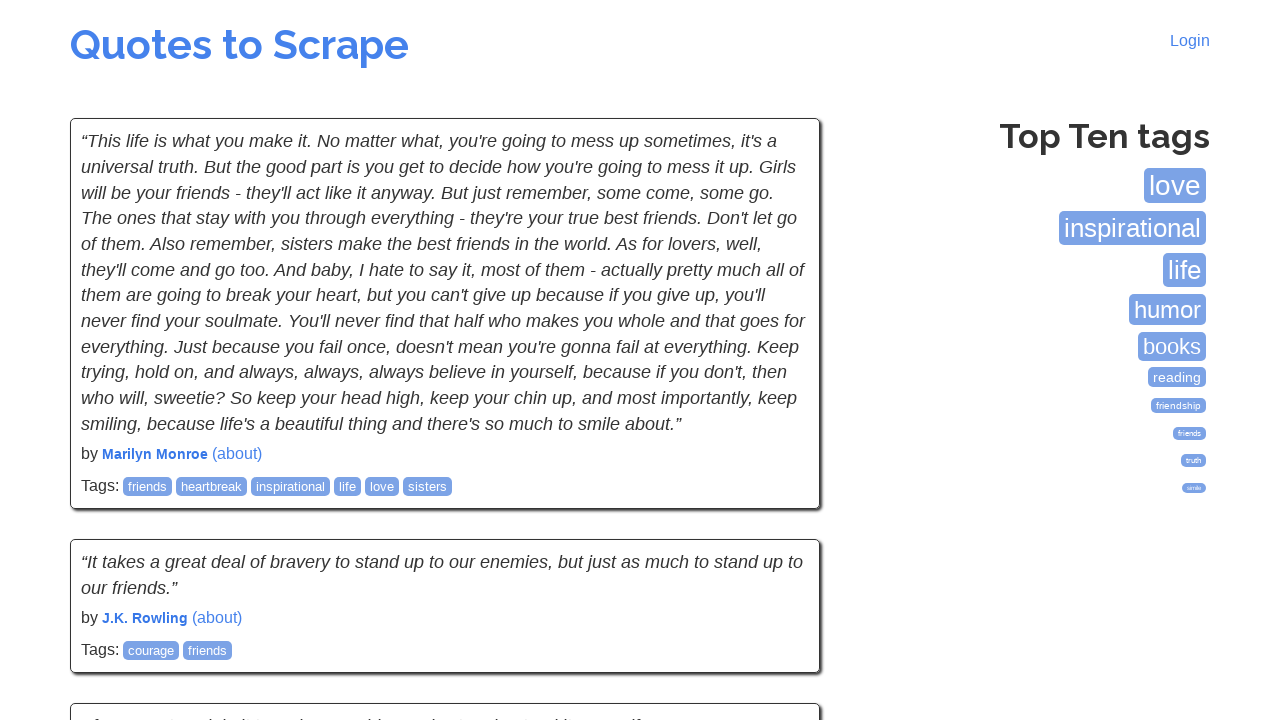

Waited for quotes to load on page 2
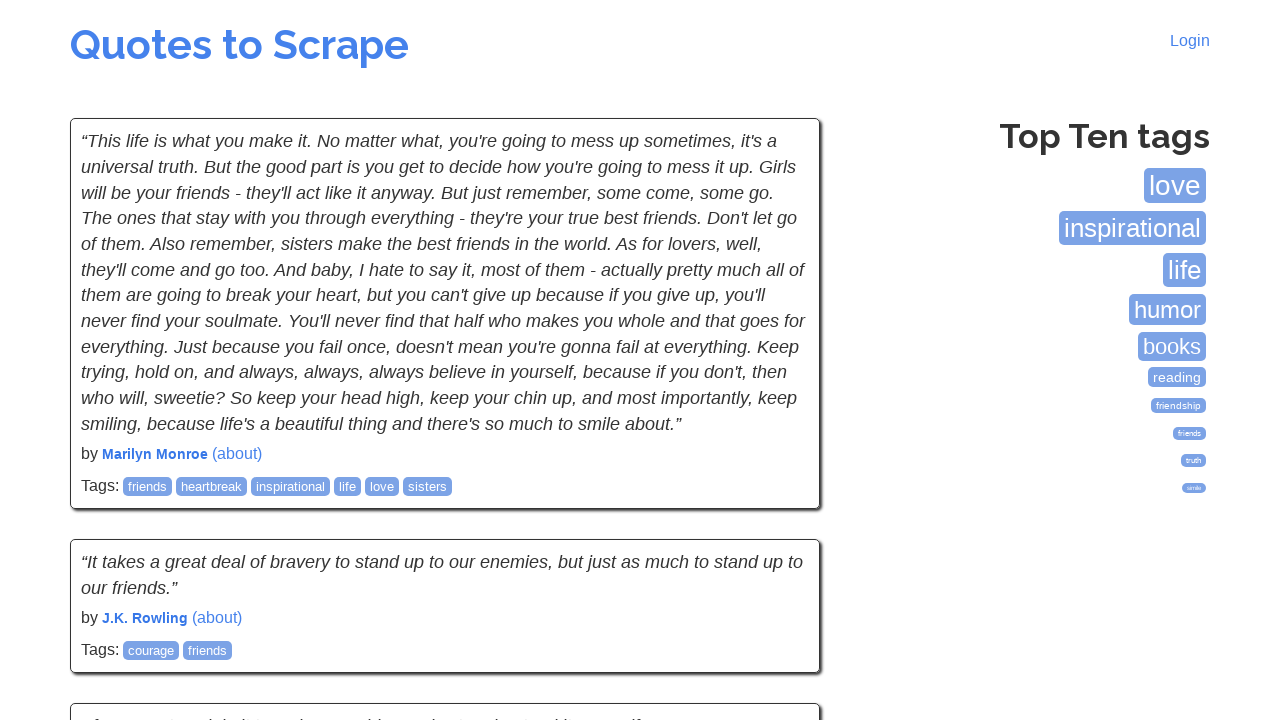

Navigated to page 3
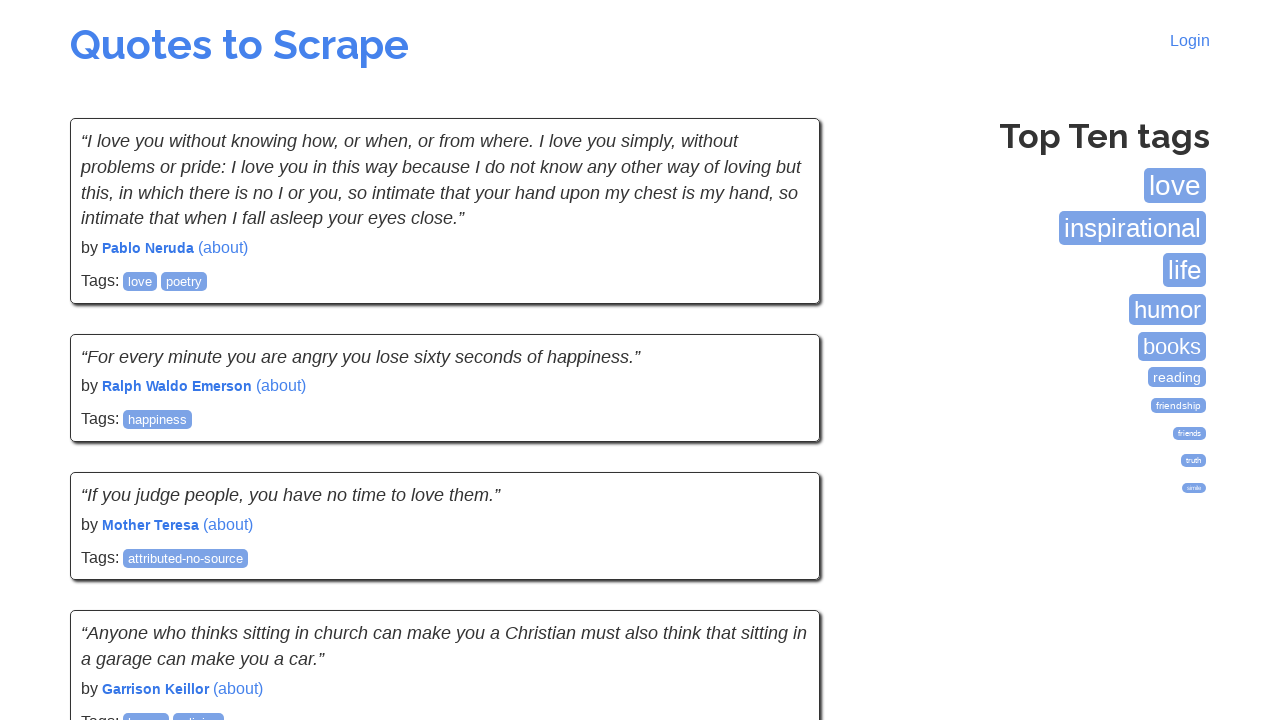

Waited for quotes to load on page 3
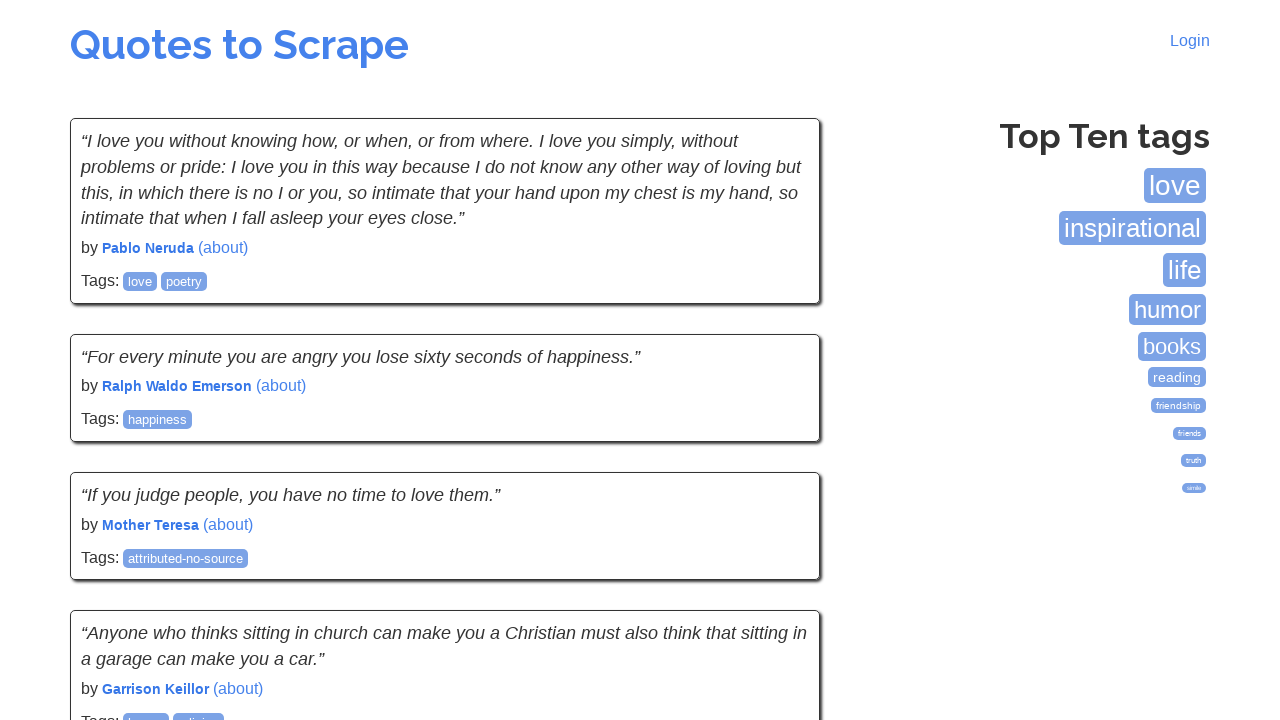

Navigated to page 10 to test pagination boundary
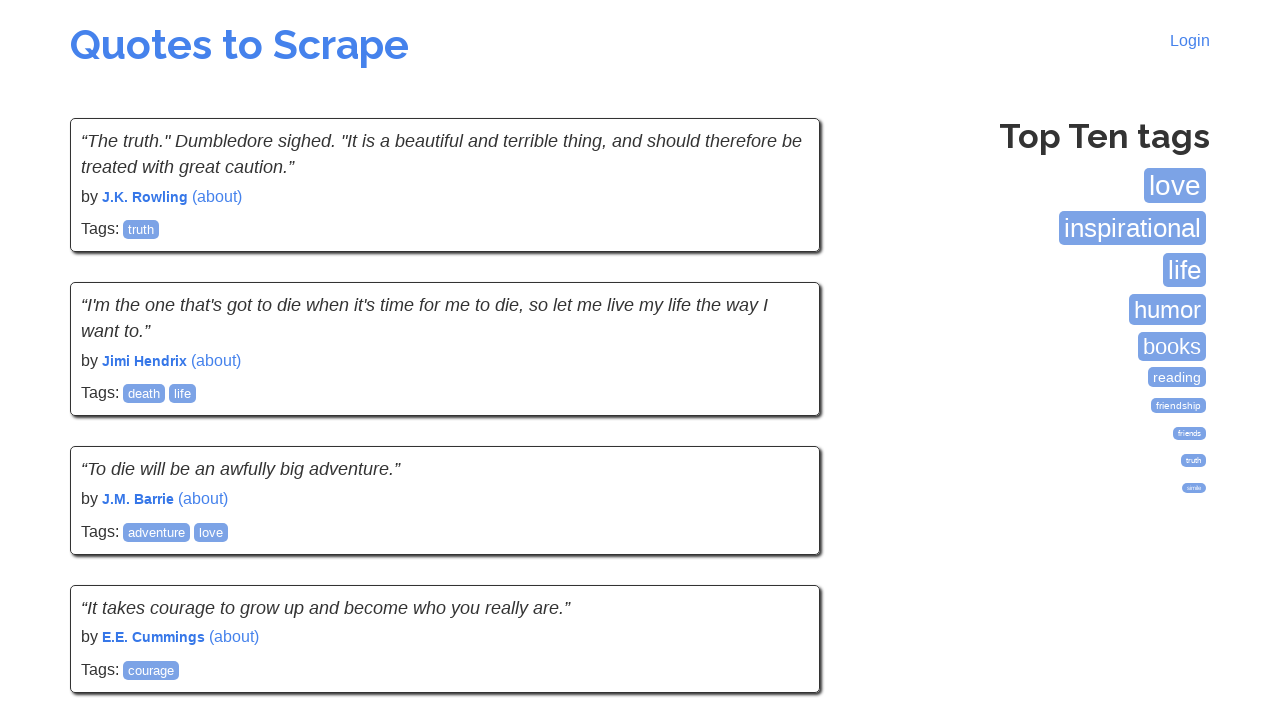

Waited for page 10 DOM content to load
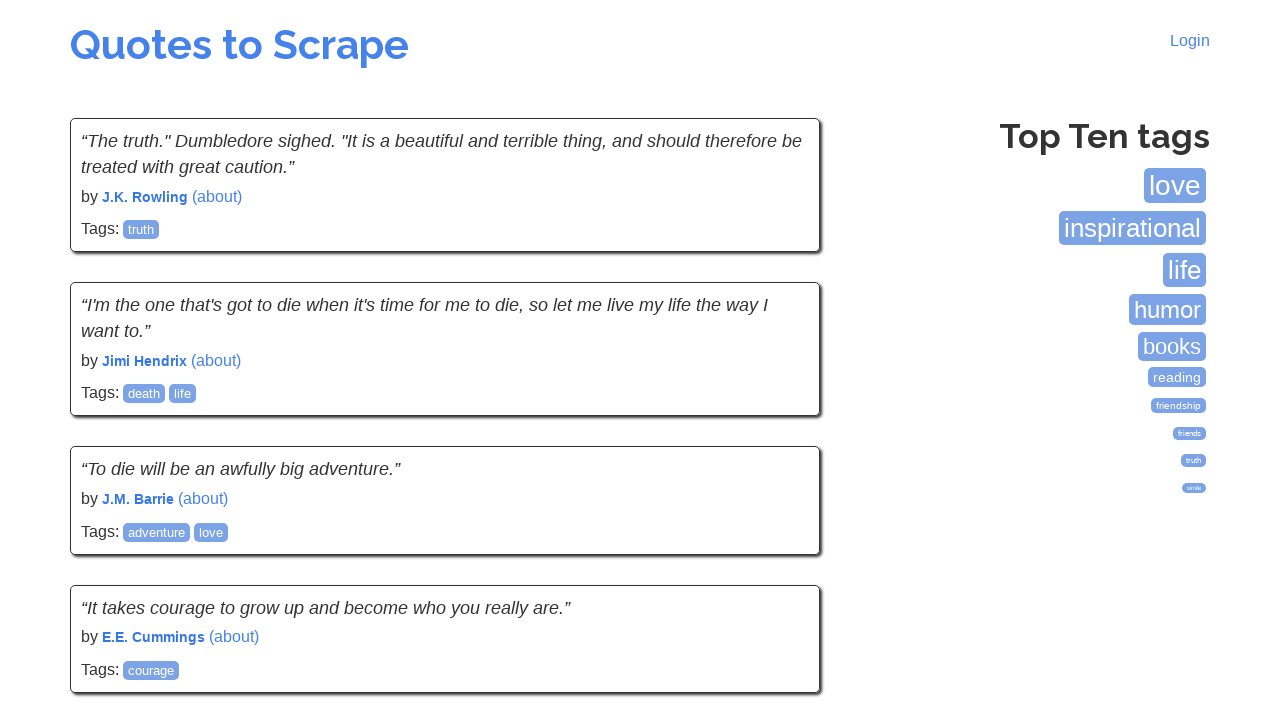

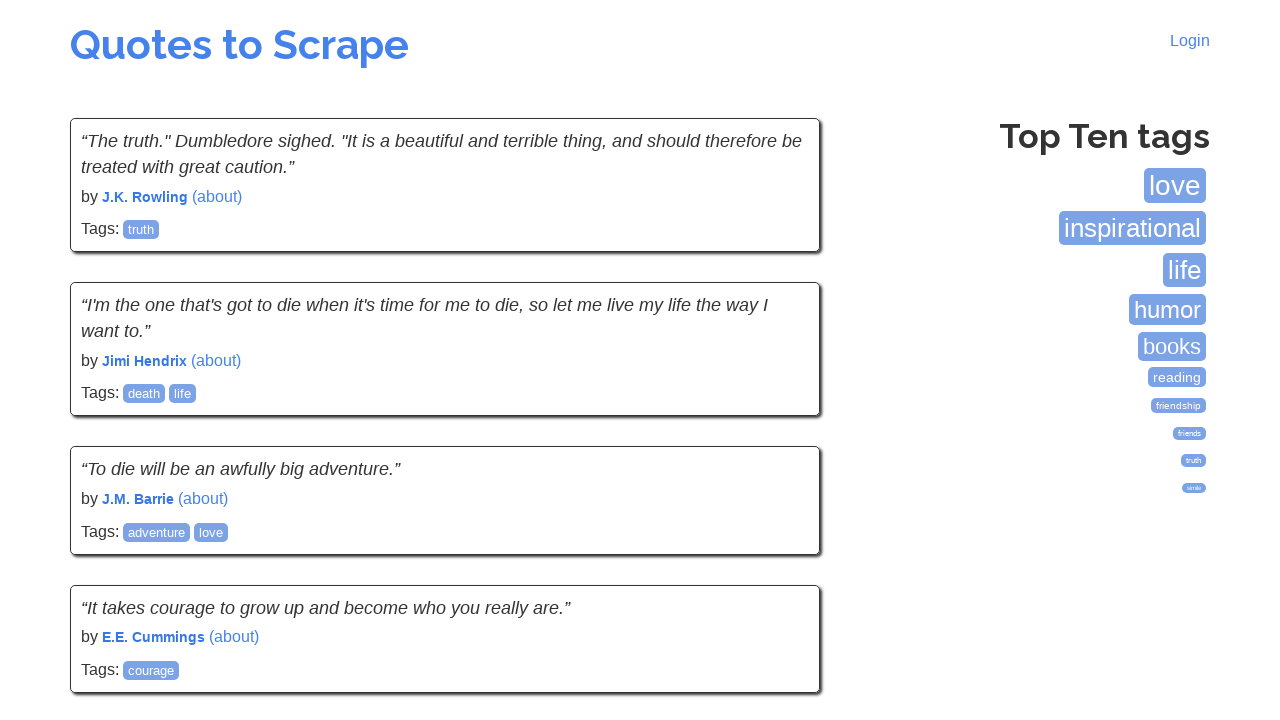